Tests the Add/Remove Elements functionality by clicking Add Element button and verifying Delete button appears

Starting URL: https://the-internet.herokuapp.com/

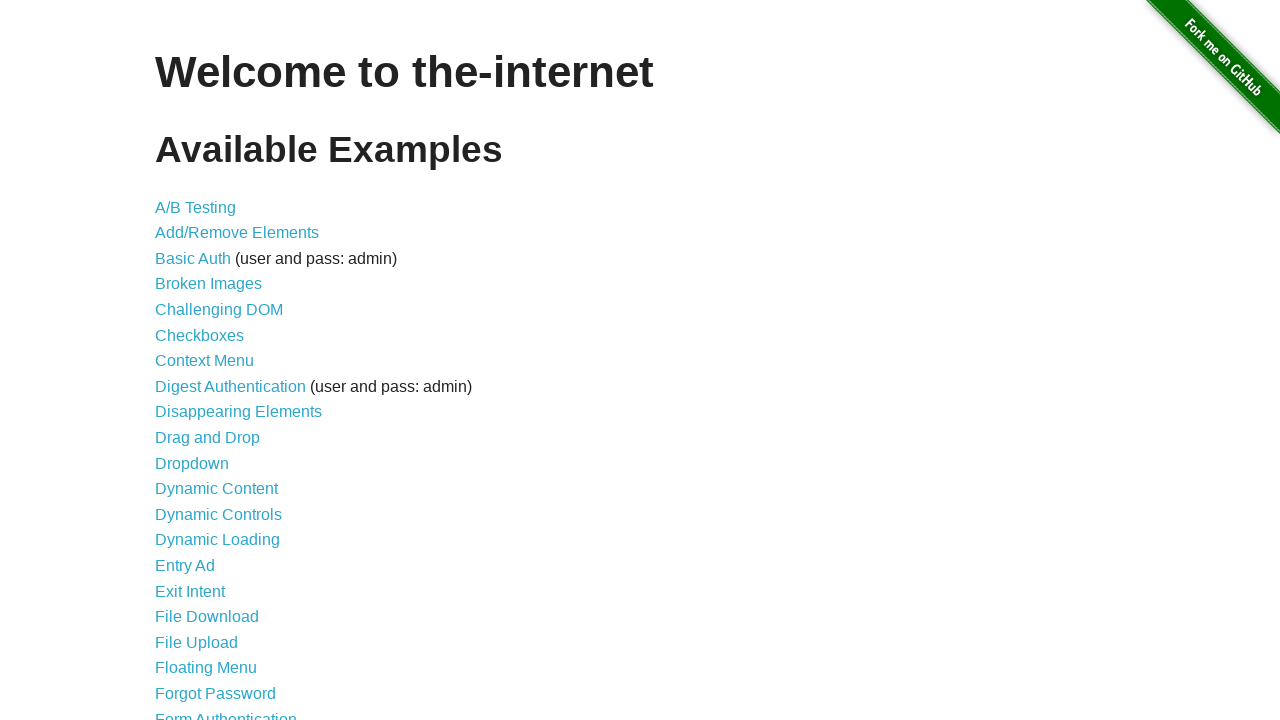

Clicked on Add/Remove Elements link at (237, 233) on a:has-text('Add/Remove Elements')
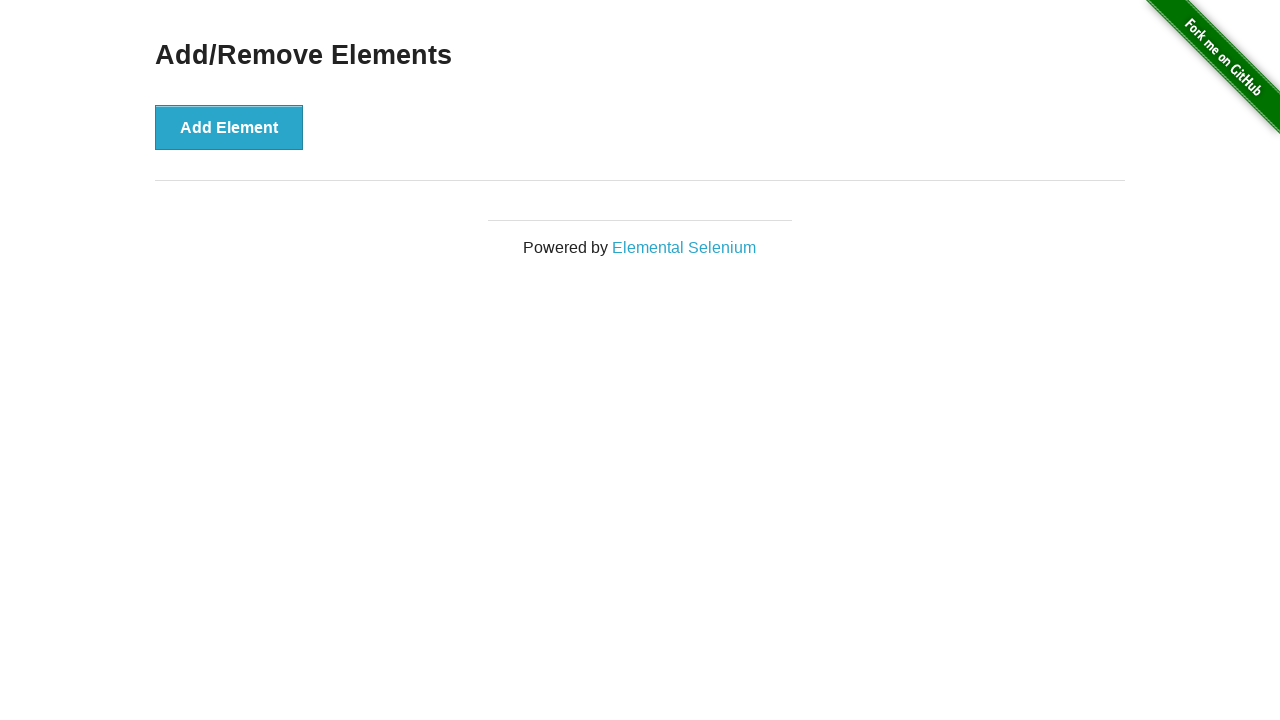

Clicked Add Element button at (229, 127) on button[onclick='addElement()']
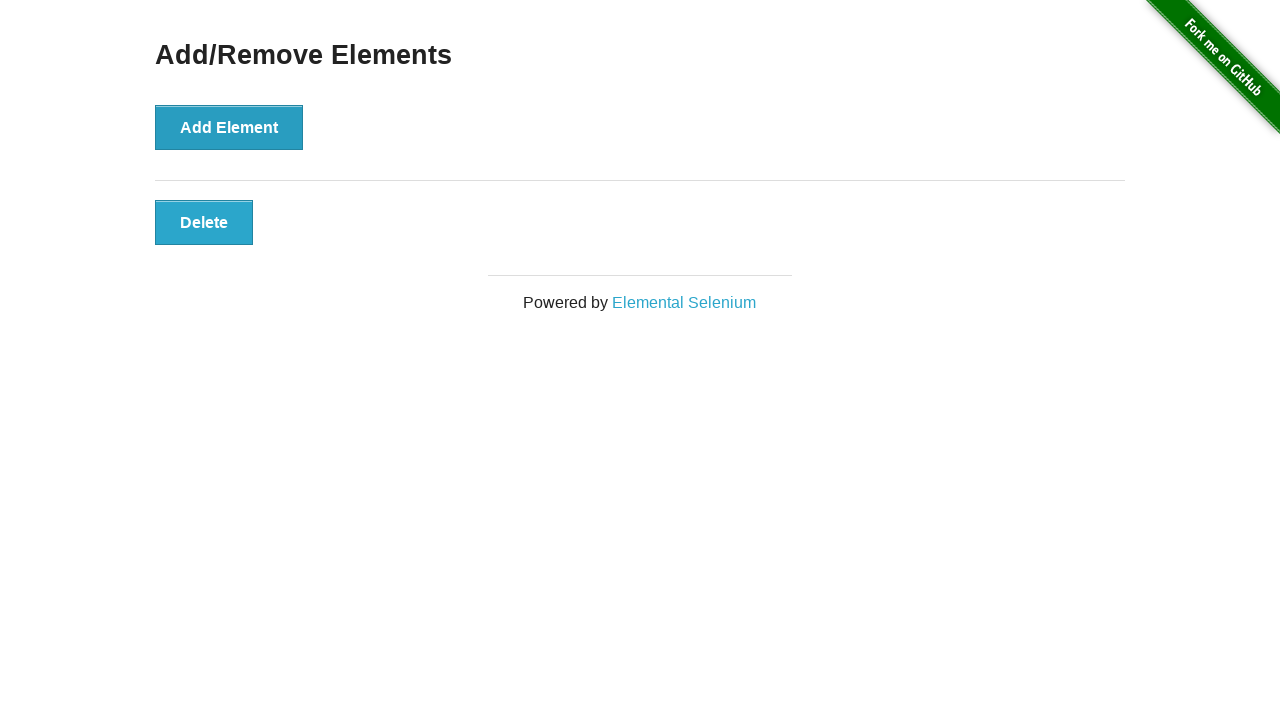

Verified Delete button appears after adding element
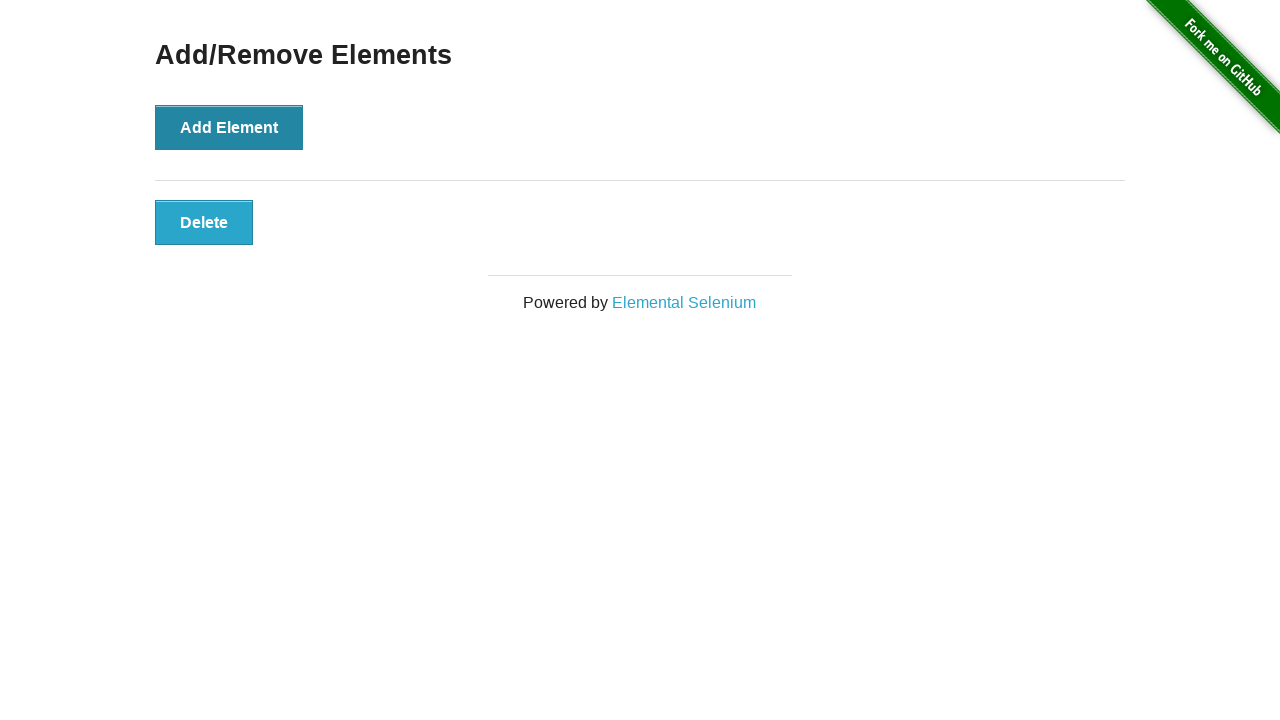

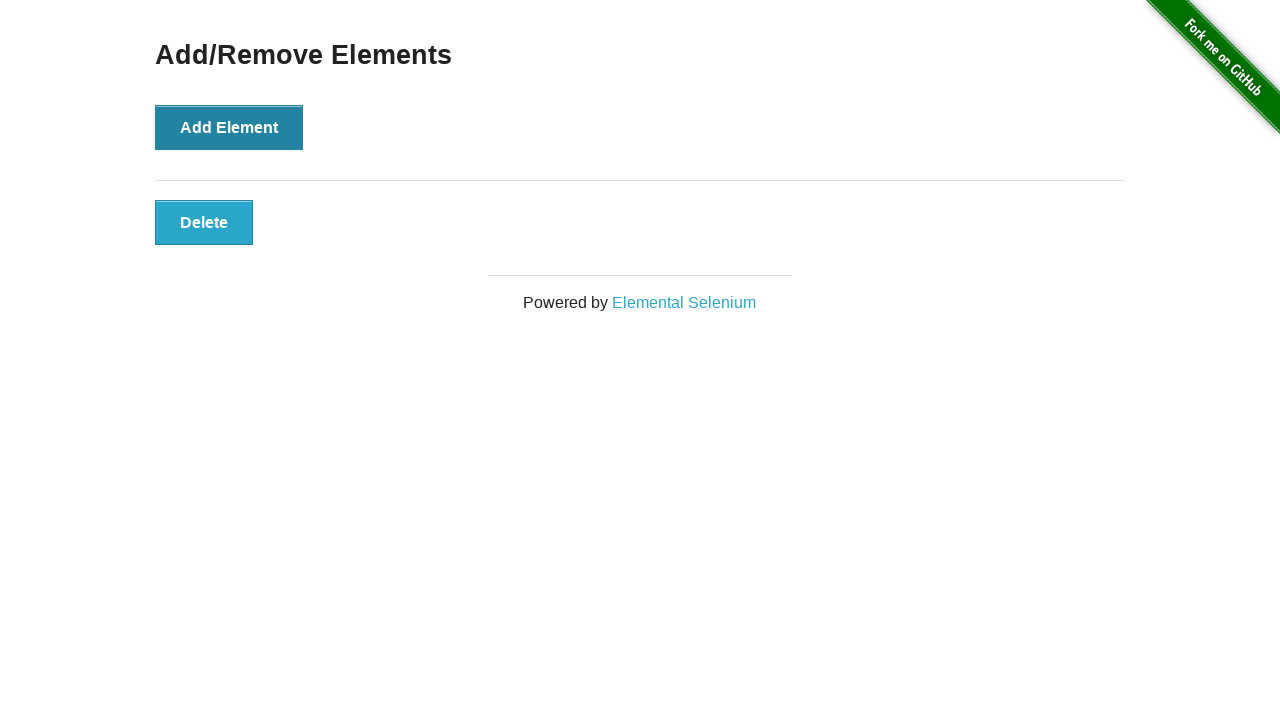